Tests keypress functionality by filling a name field and submitting the form

Starting URL: https://formy-project.herokuapp.com/keypress

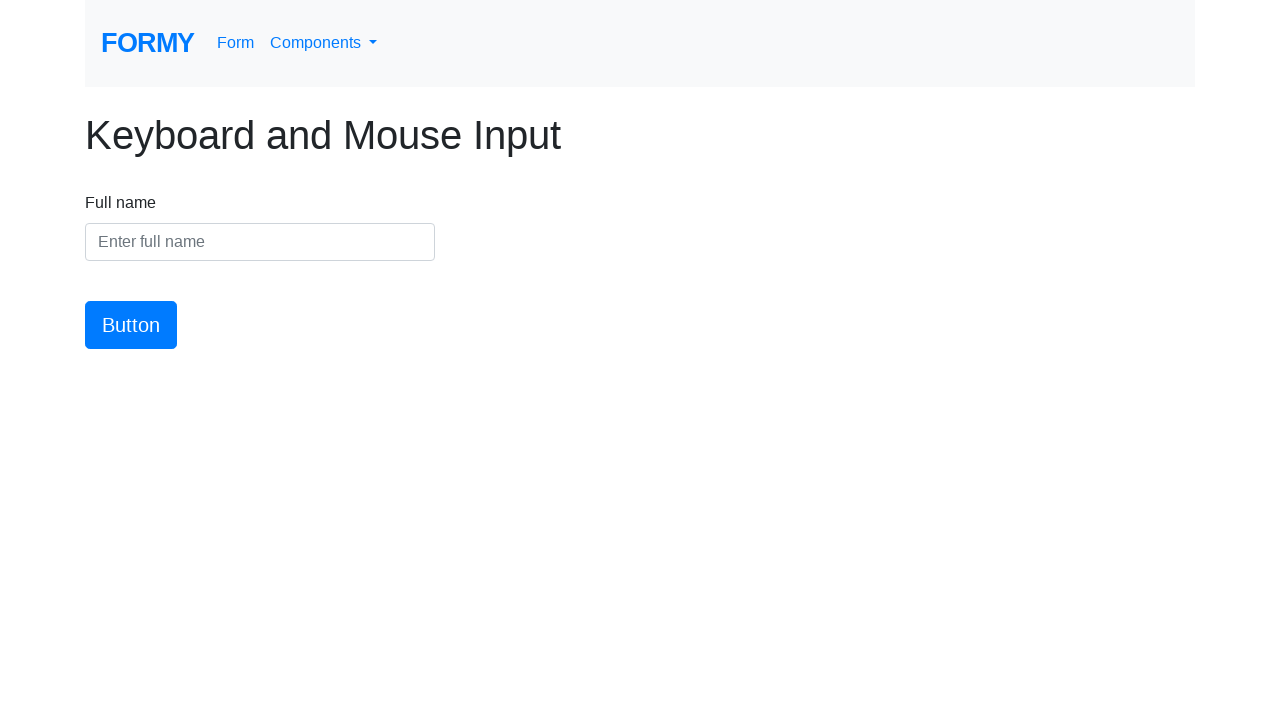

Clicked on name field at (260, 242) on #name
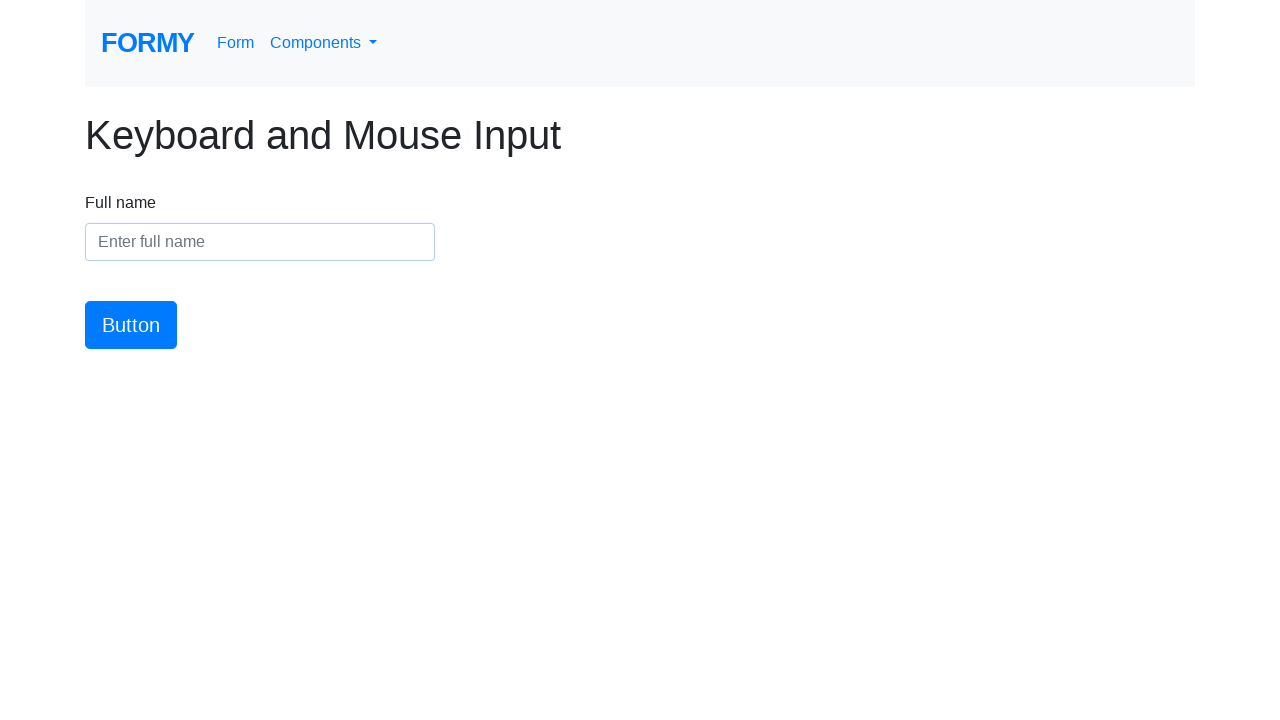

Filled name field with 'Eva Peron' on #name
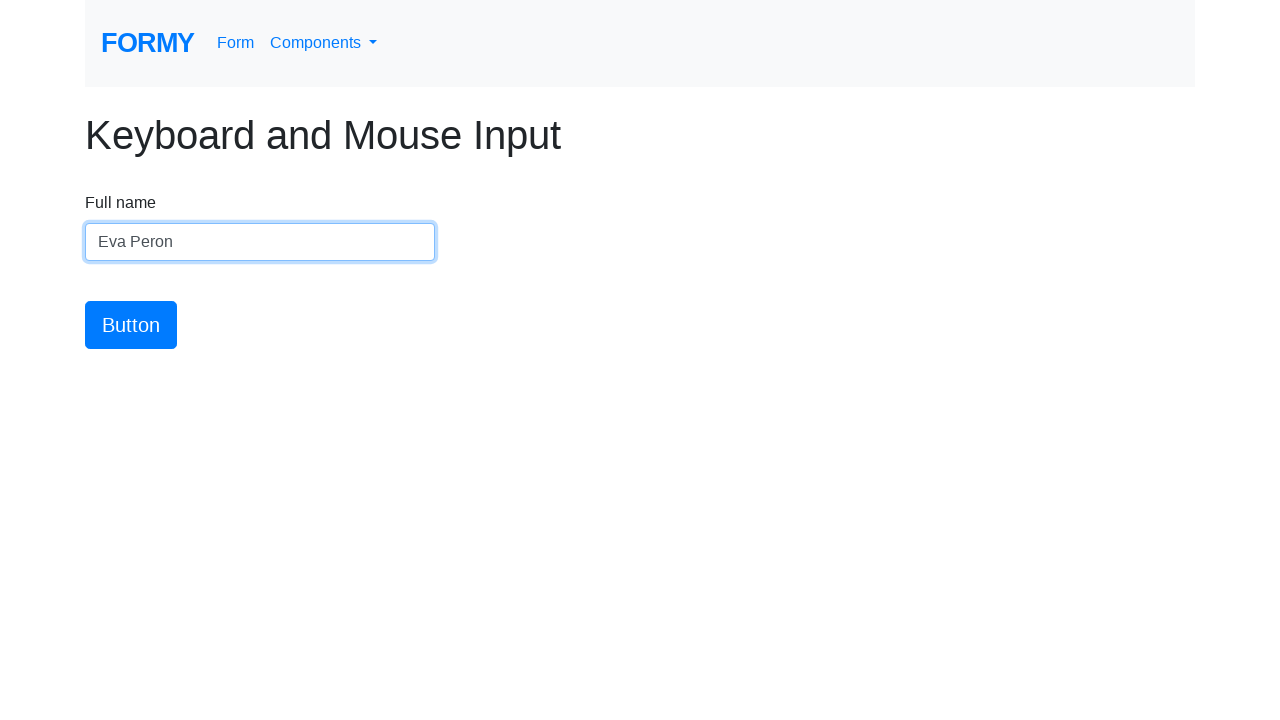

Clicked submit button to submit the form at (131, 325) on #button
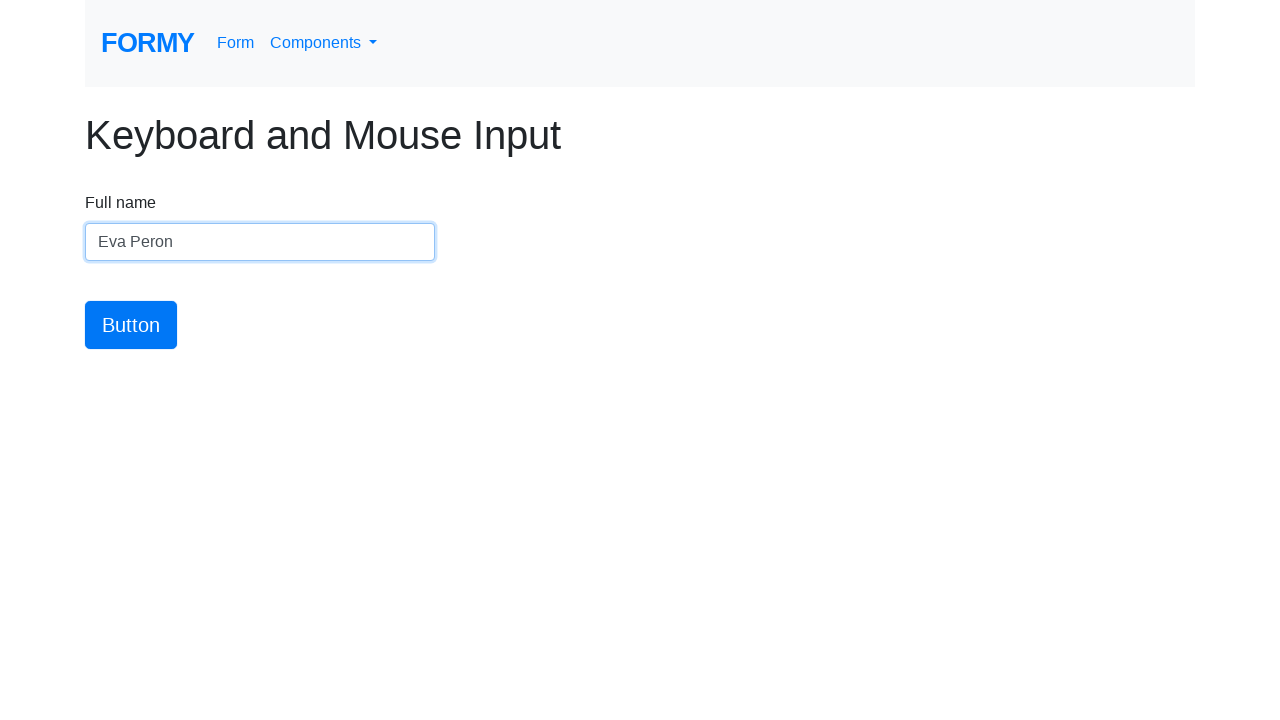

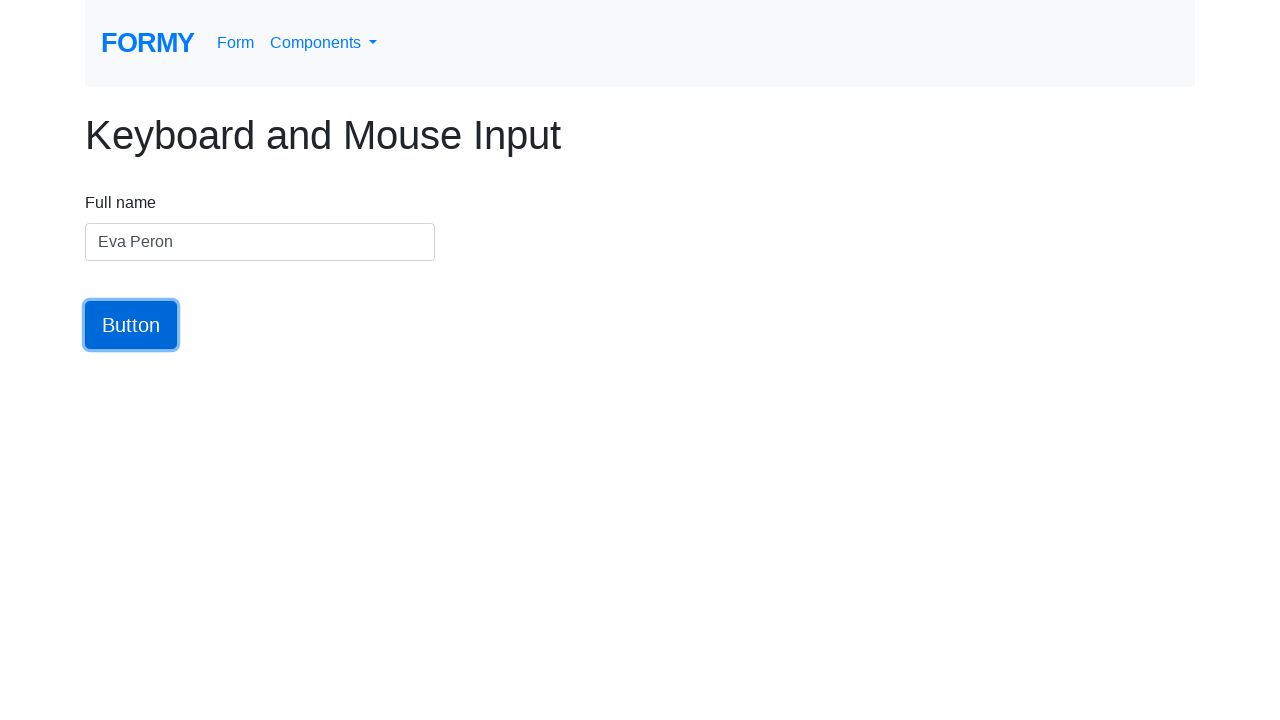